Tests checkbox functionality by finding all checkboxes on the page and clicking each one to select it

Starting URL: https://rahulshettyacademy.com/AutomationPractice/

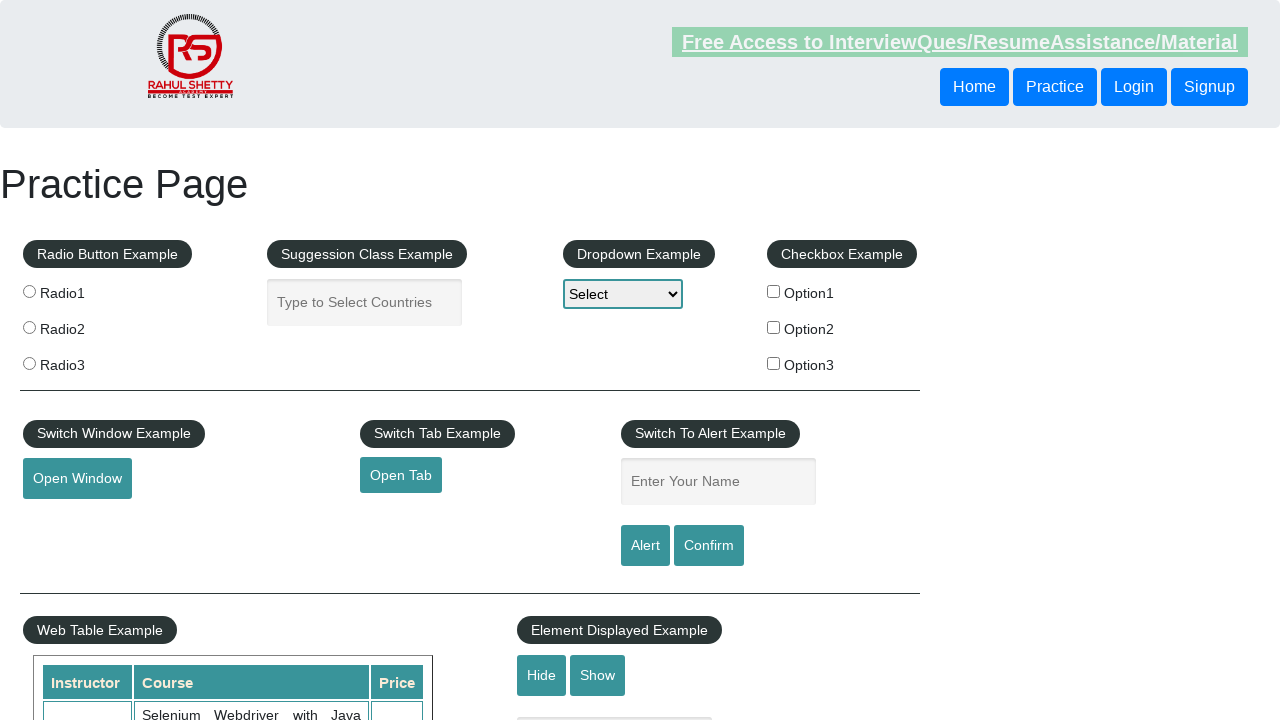

Navigated to AutomationPractice page
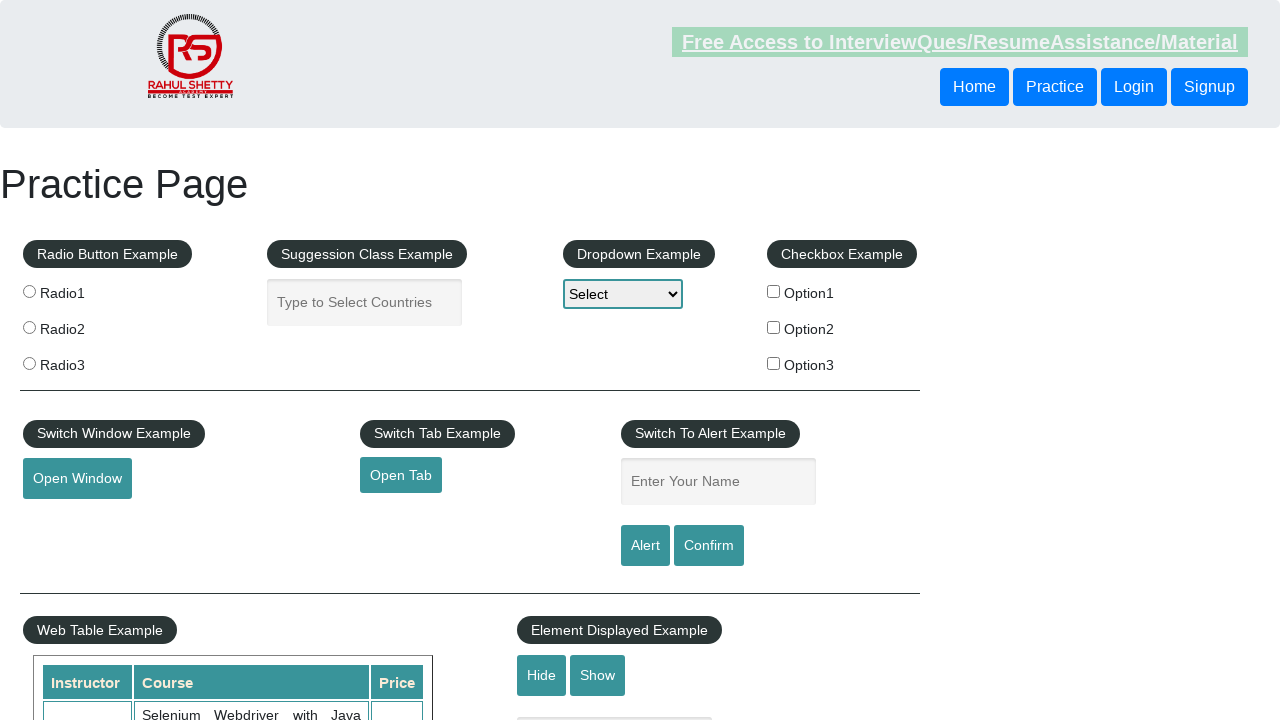

Found all checkboxes on the page
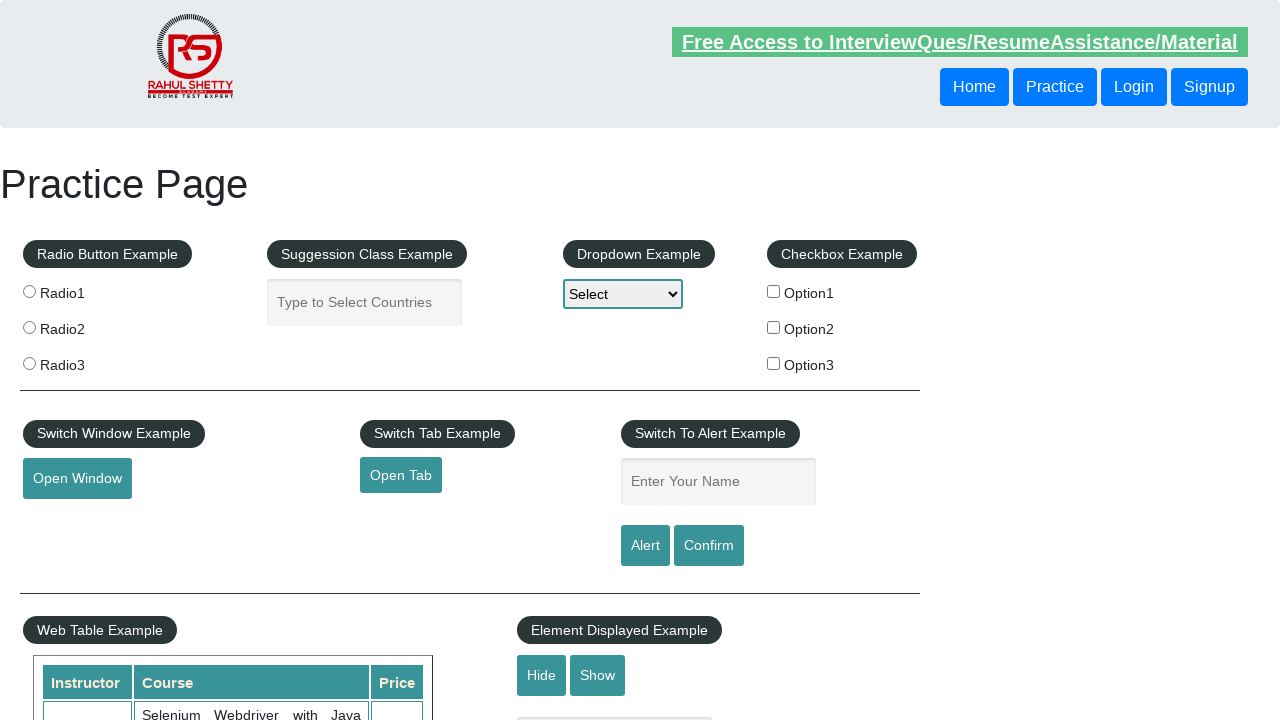

Clicked a checkbox to select it
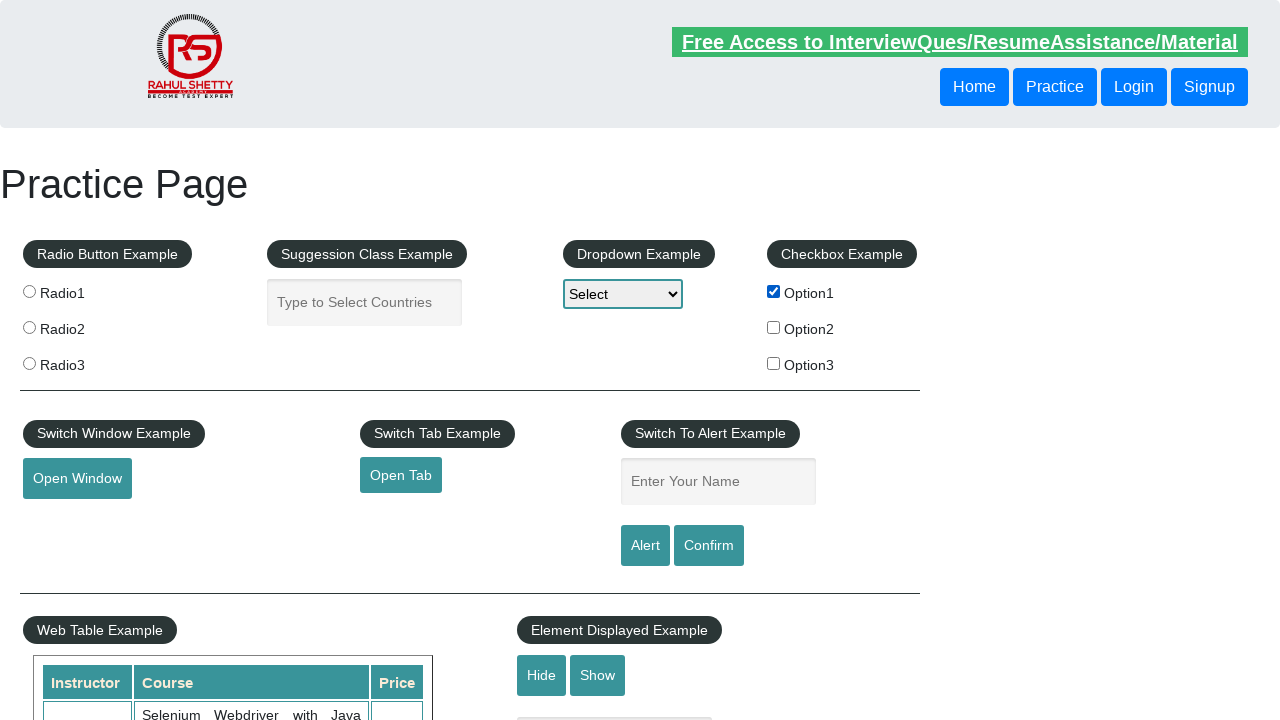

Verified checkbox is selected
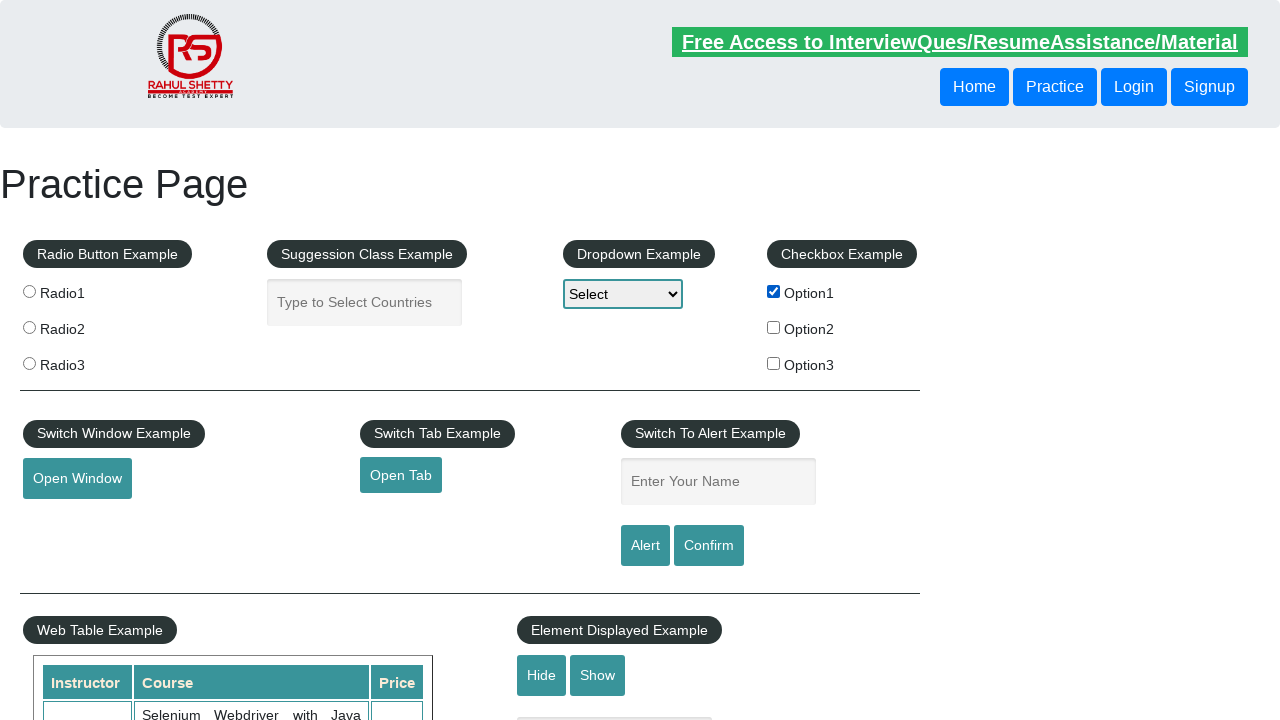

Clicked a checkbox to select it
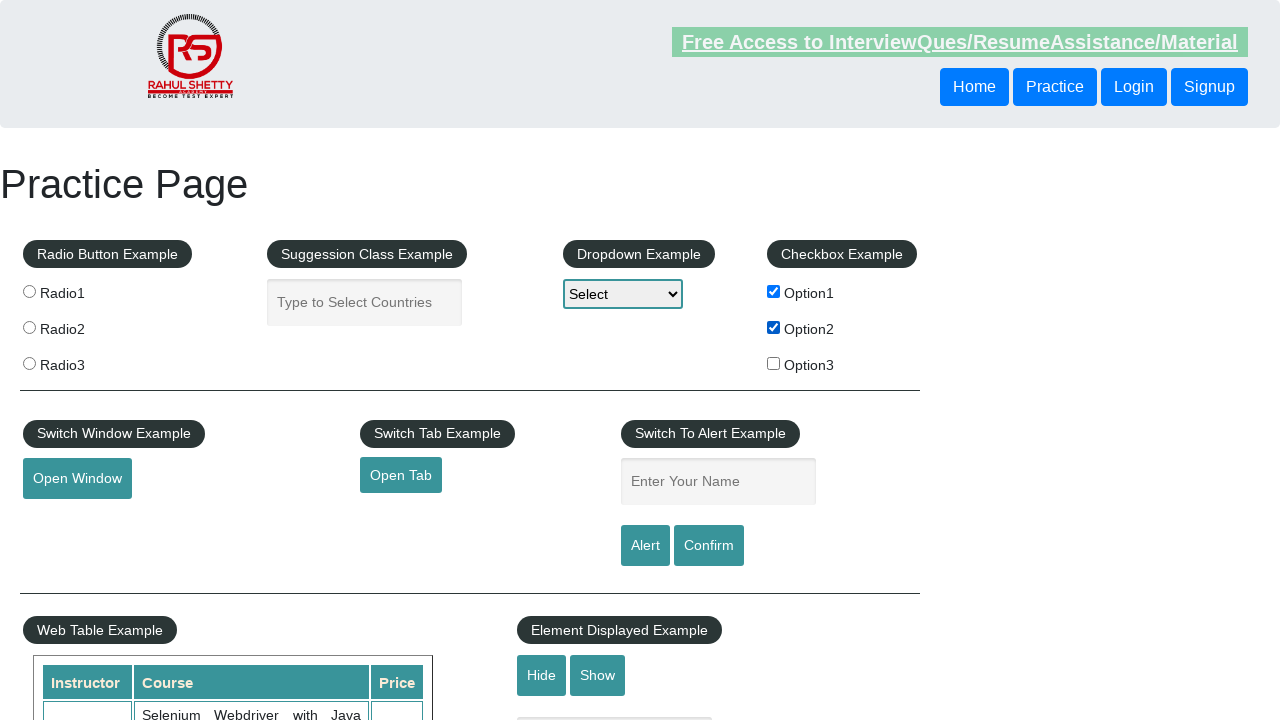

Verified checkbox is selected
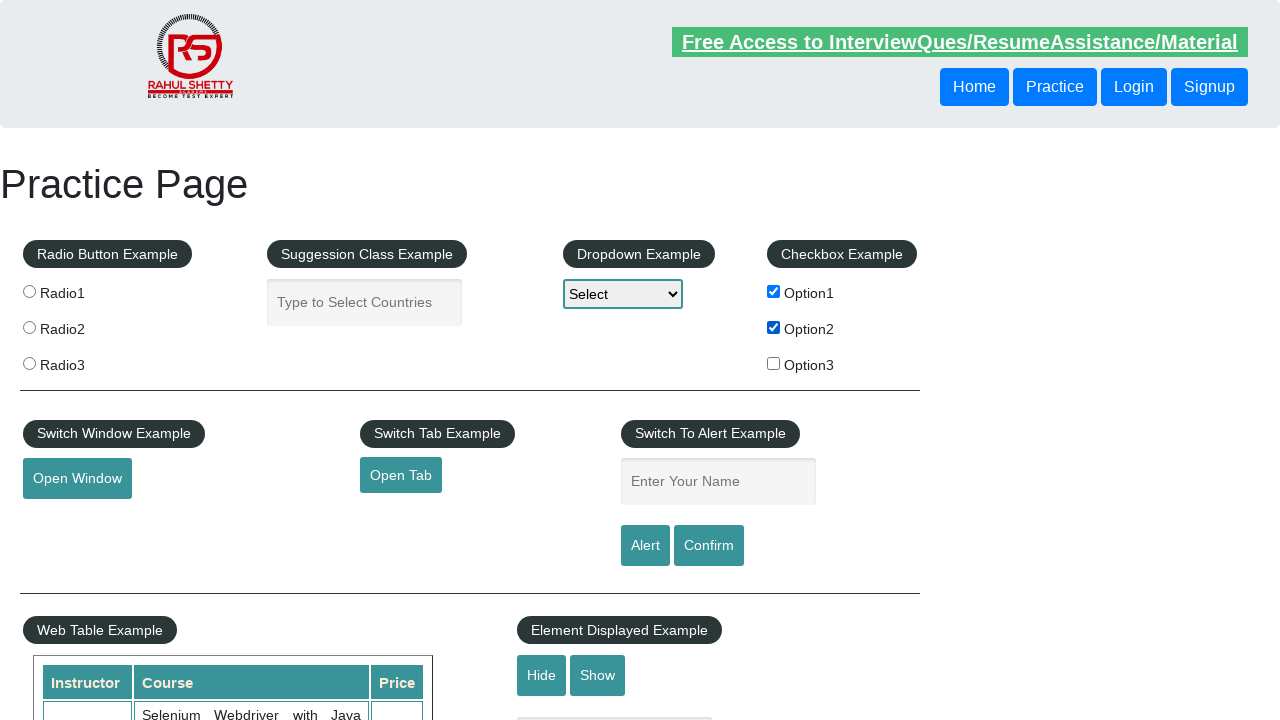

Clicked a checkbox to select it
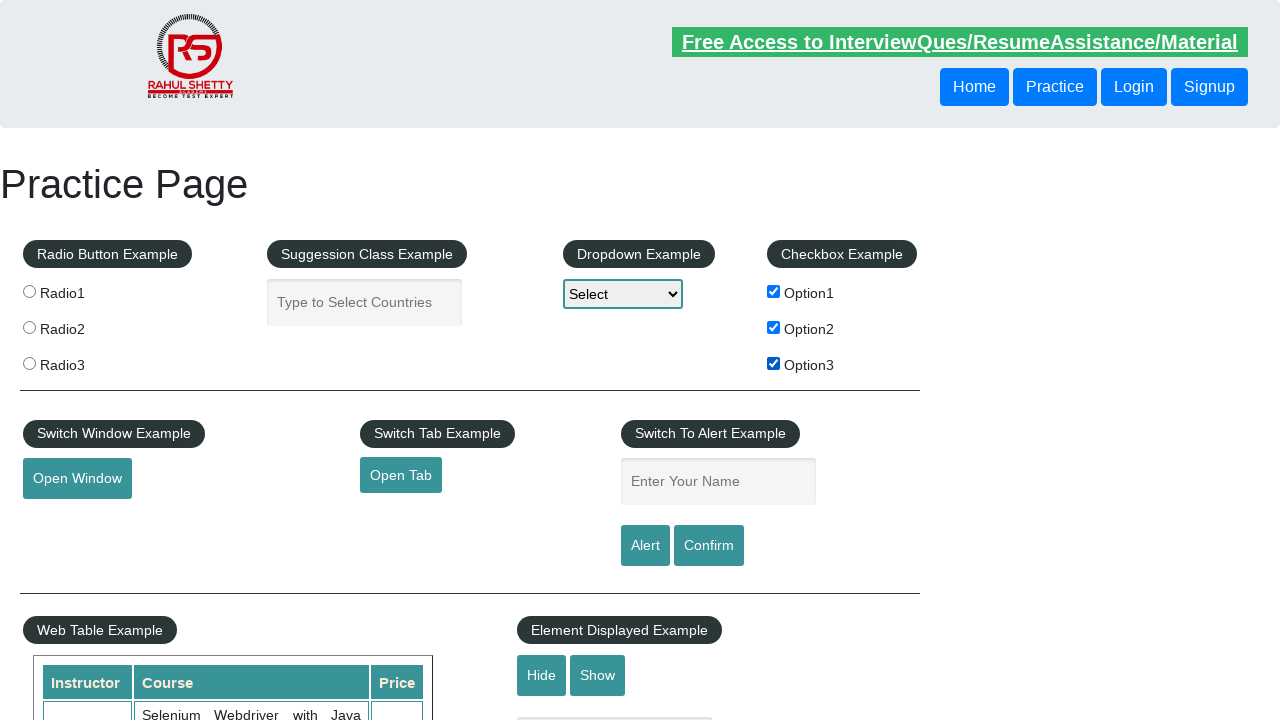

Verified checkbox is selected
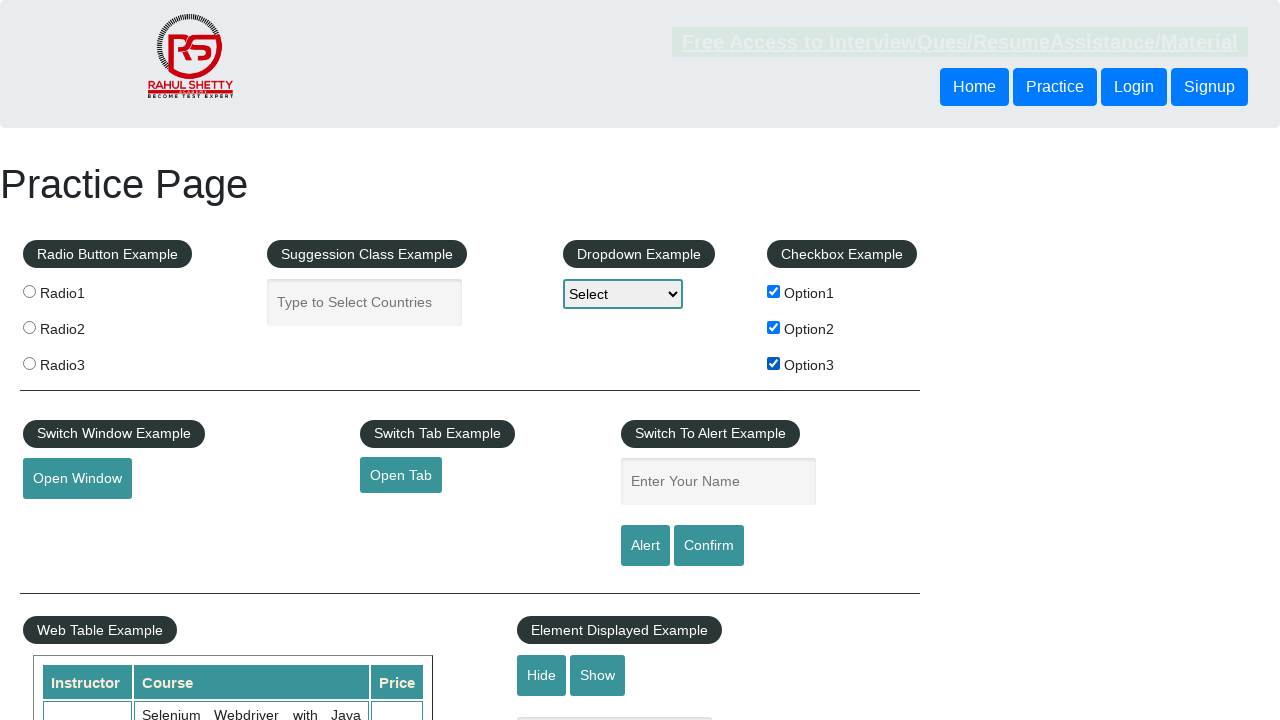

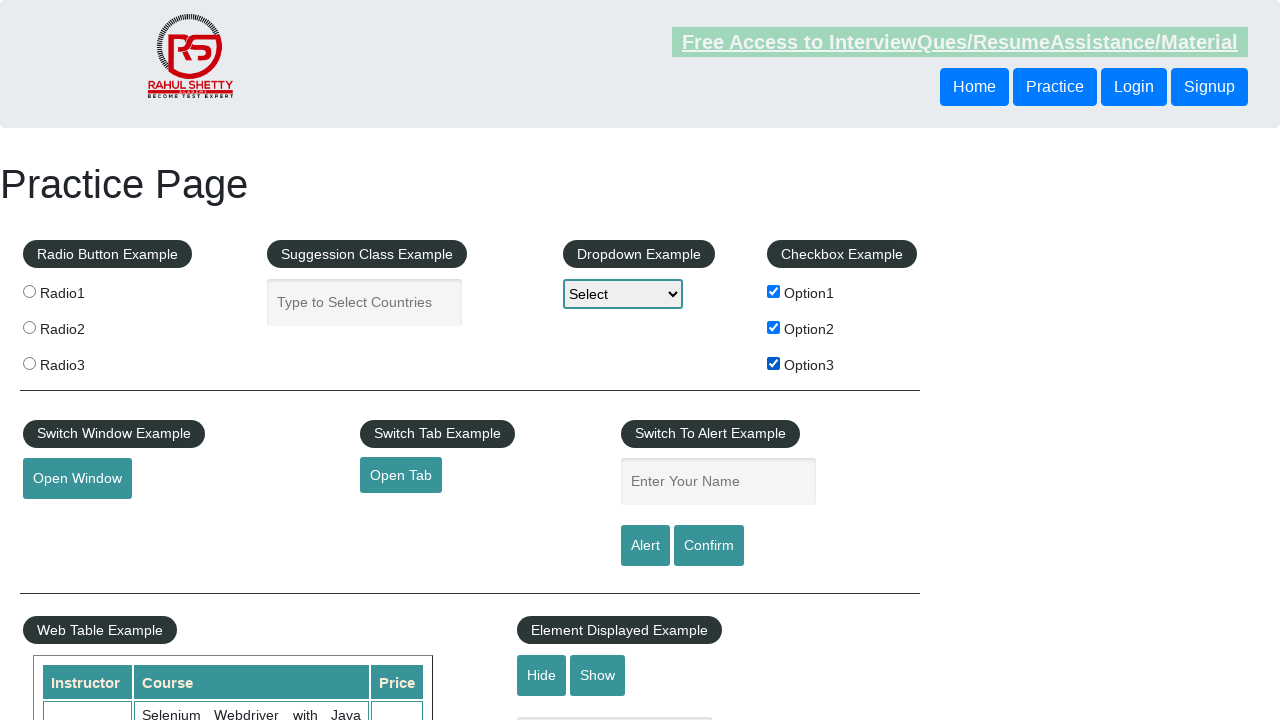